Tests Add/Remove Elements page by clicking the link, then adding an element and deleting it, verifying the buttons appear and disappear correctly.

Starting URL: https://the-internet.herokuapp.com/

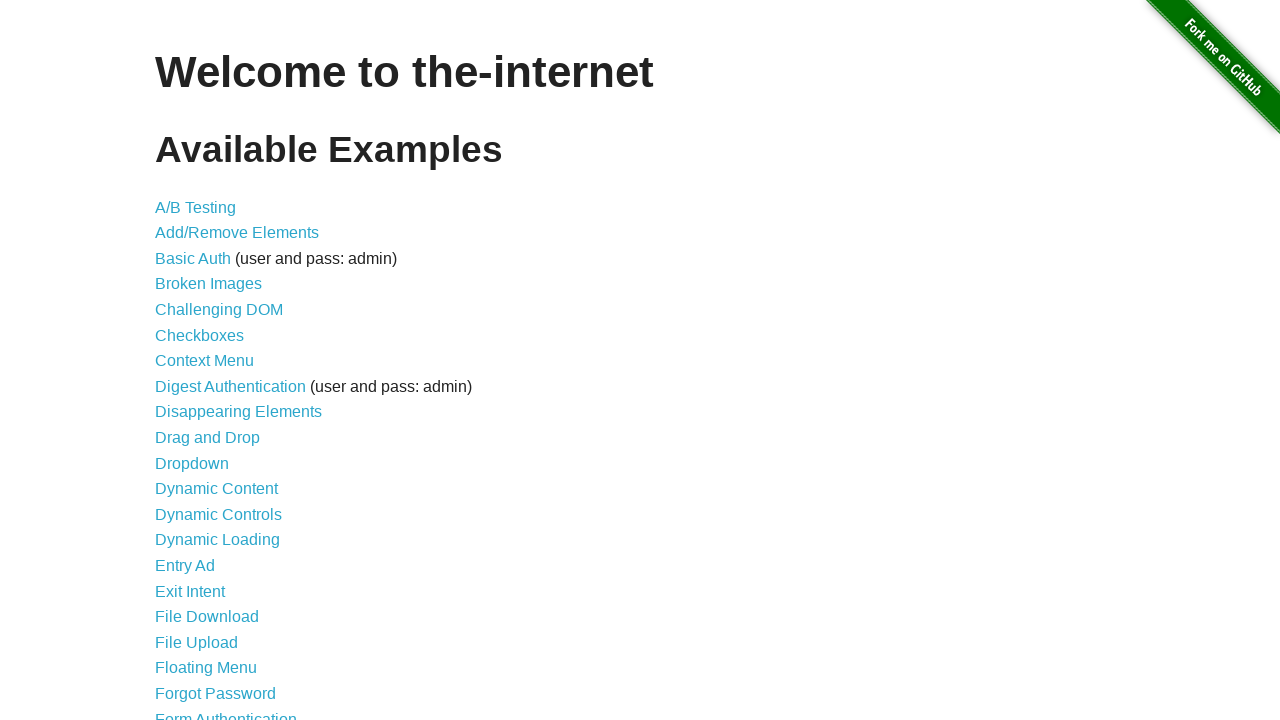

Clicked on Add/Remove Elements link at (237, 233) on (//div[@class='large-12 columns']//a)[2]
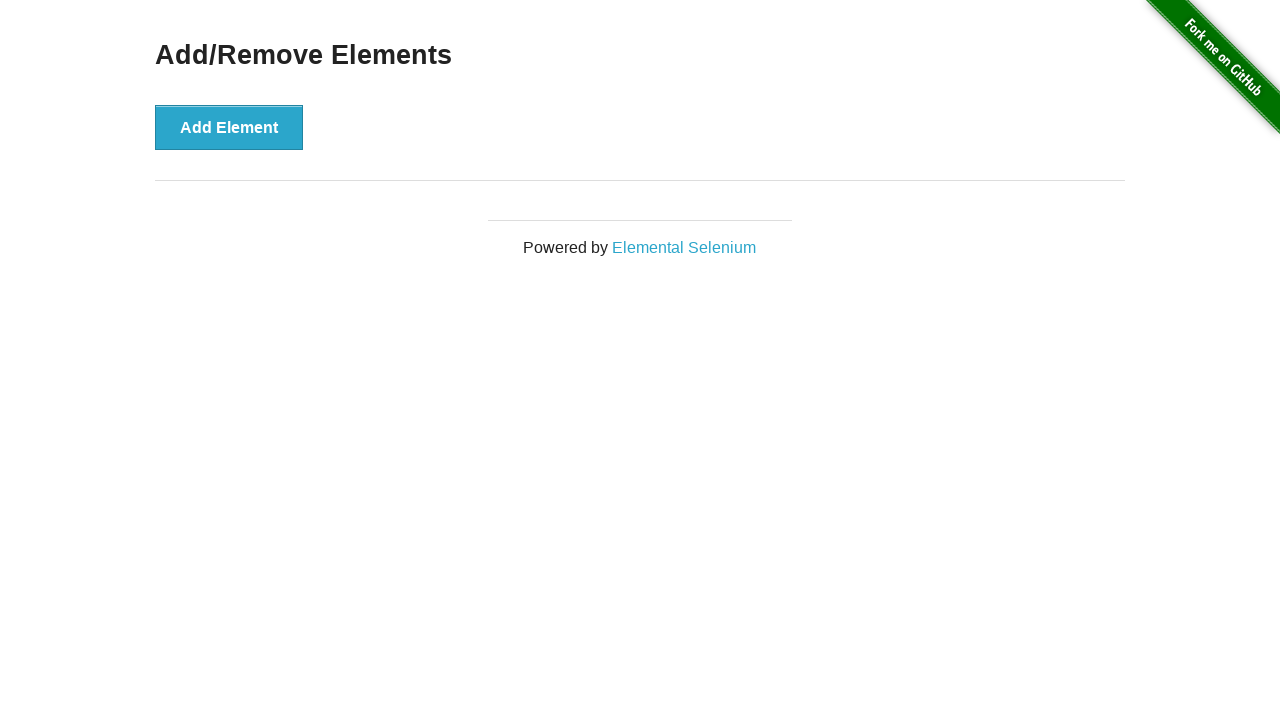

Page header loaded
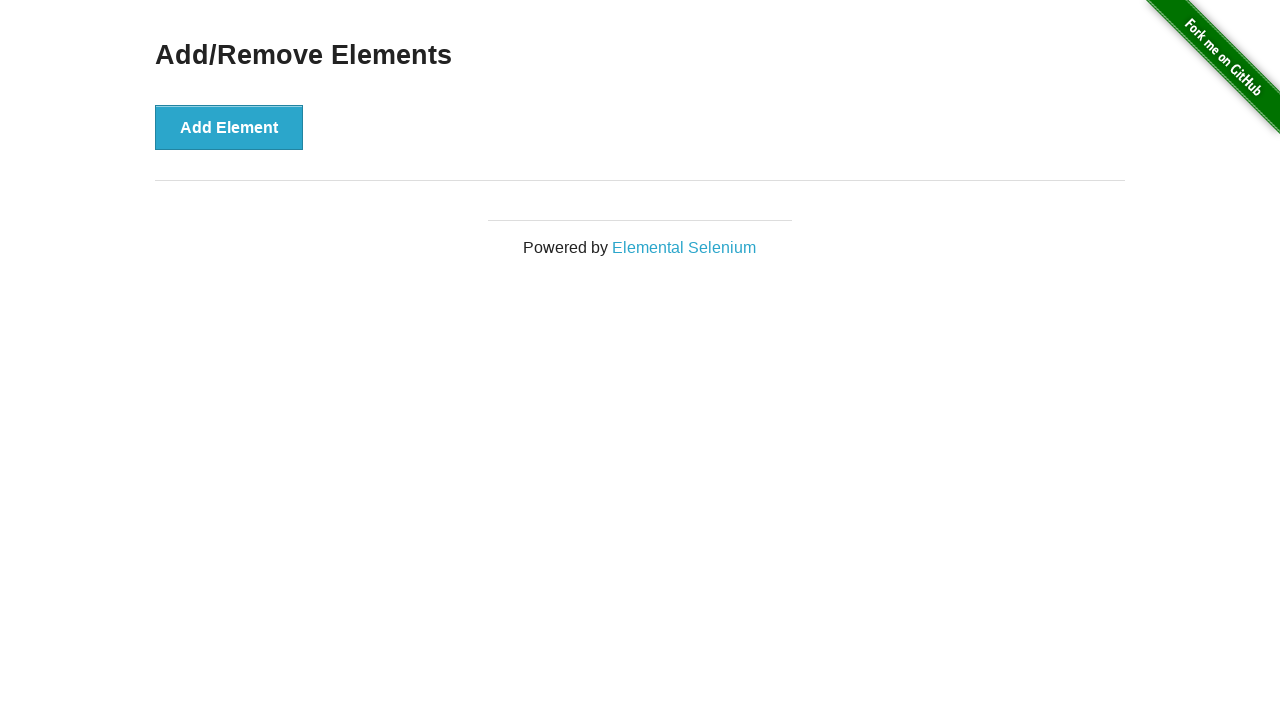

Add Element button is visible
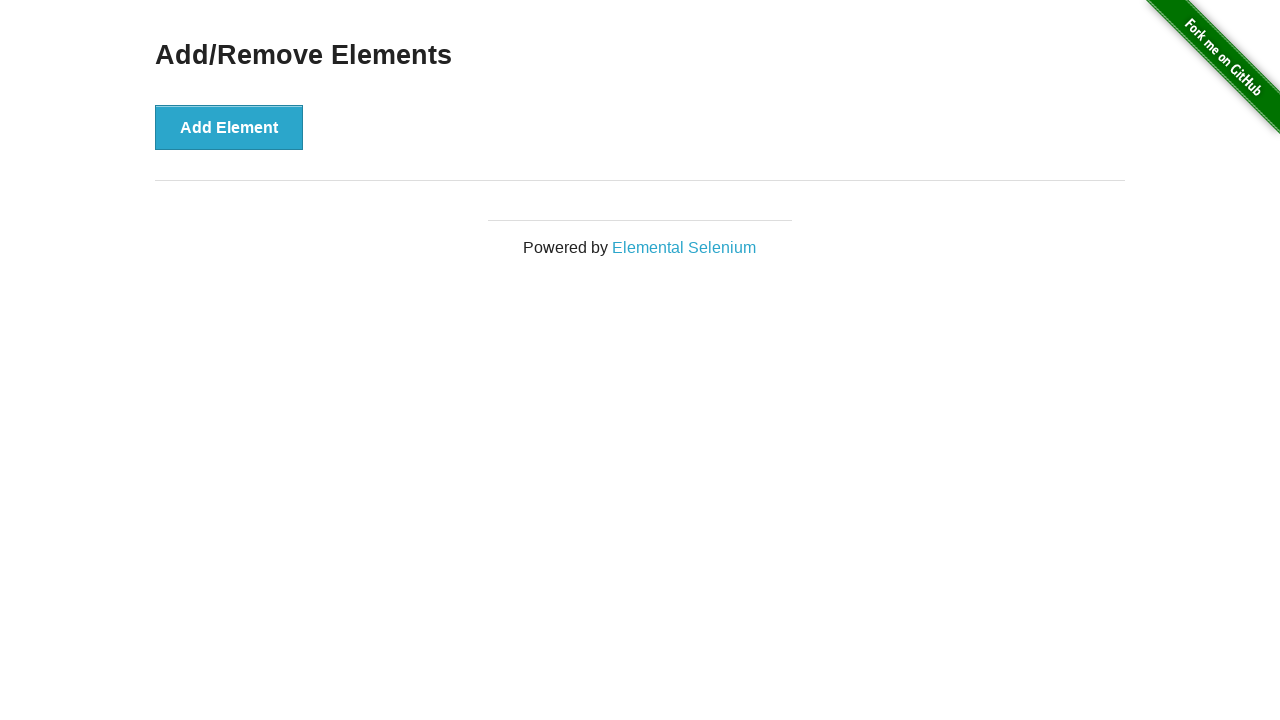

Clicked Add Element button at (229, 127) on xpath=//button[text()='Add Element']
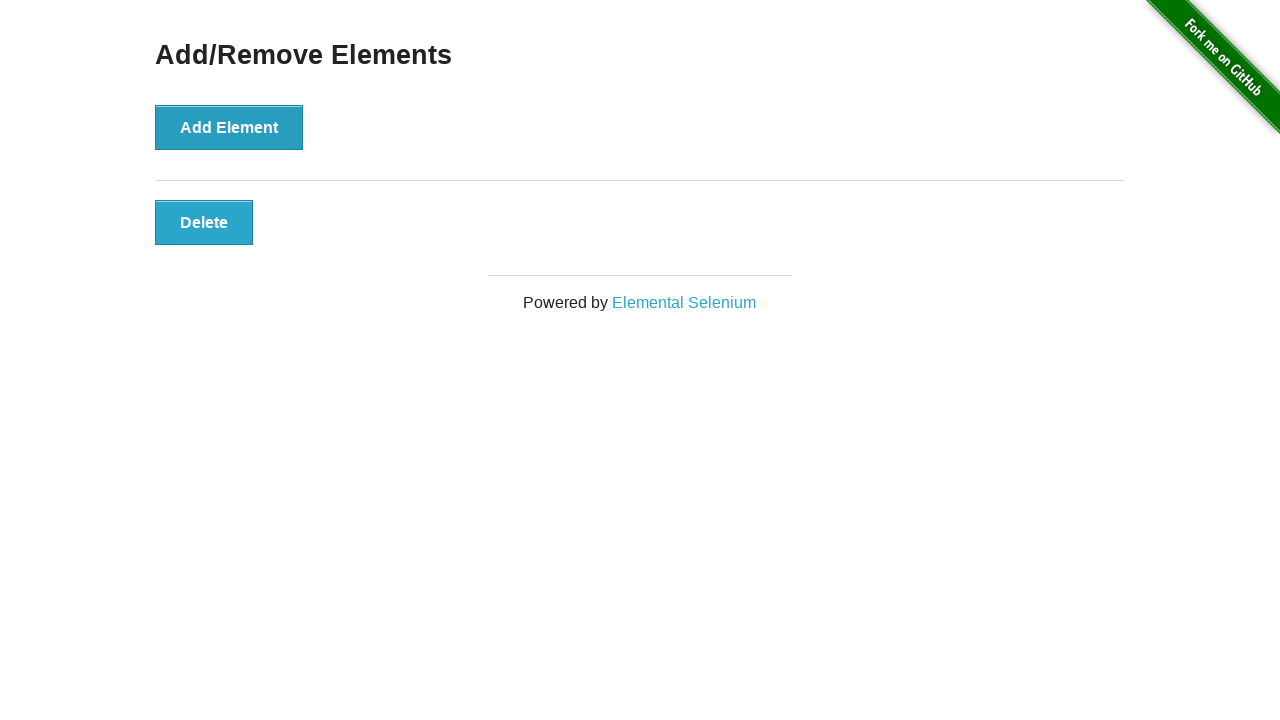

Delete button appeared after adding element
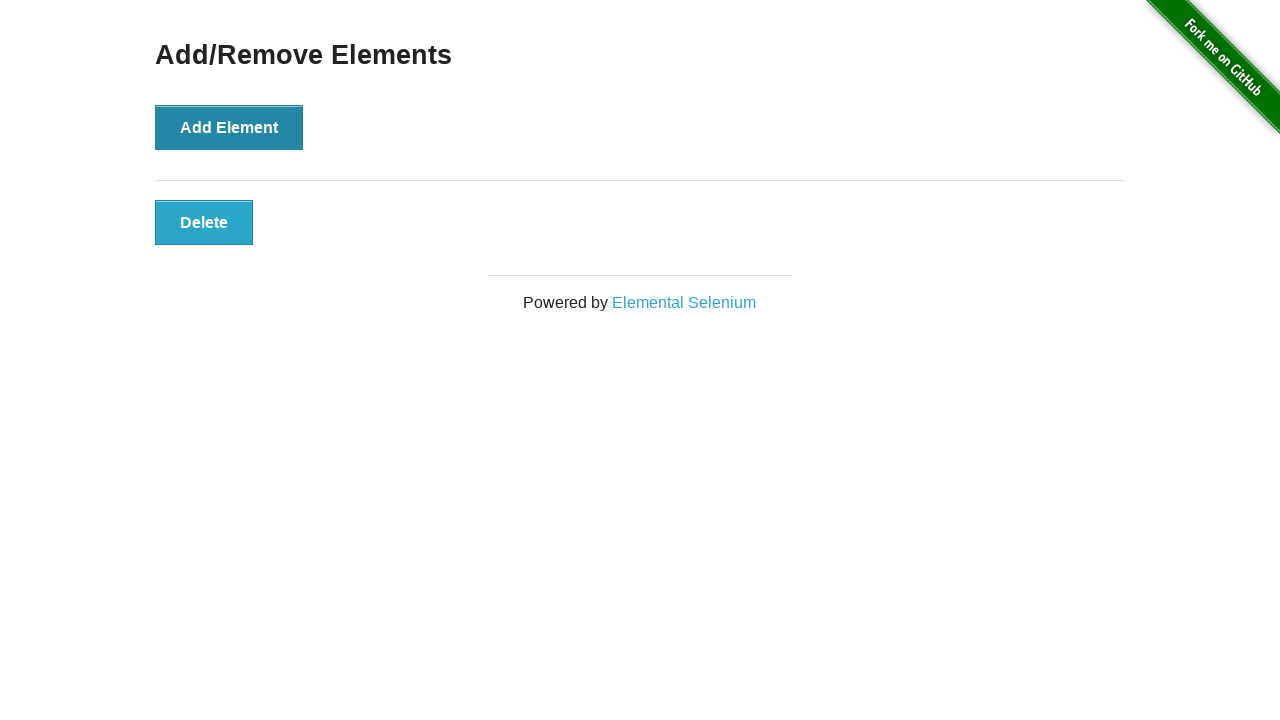

Clicked Delete button to remove element at (204, 222) on xpath=//button[text()='Delete']
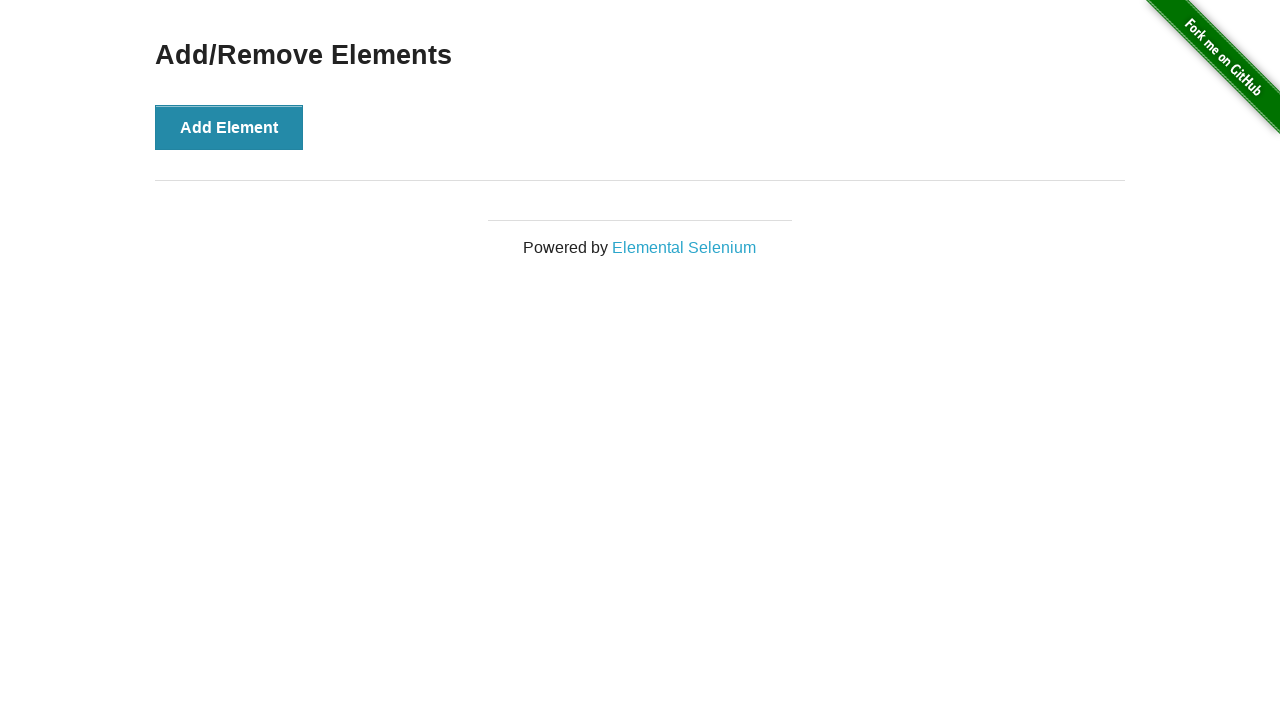

Delete button disappeared after removing element
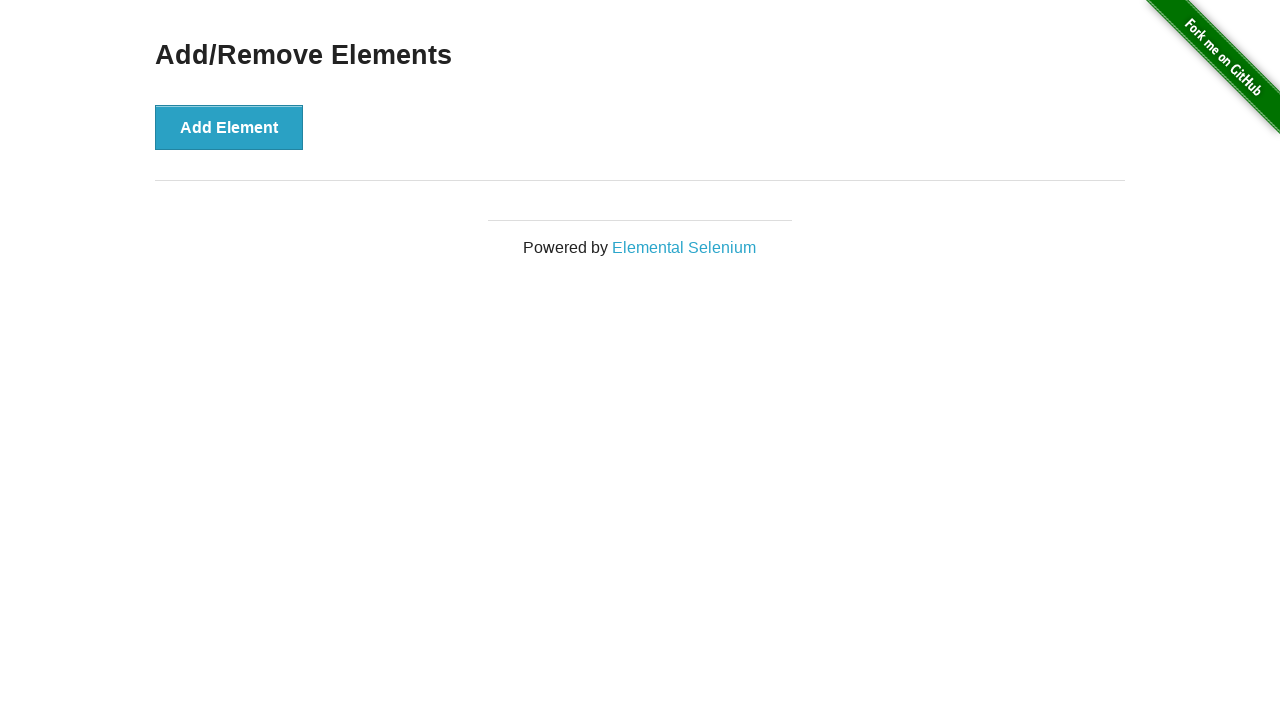

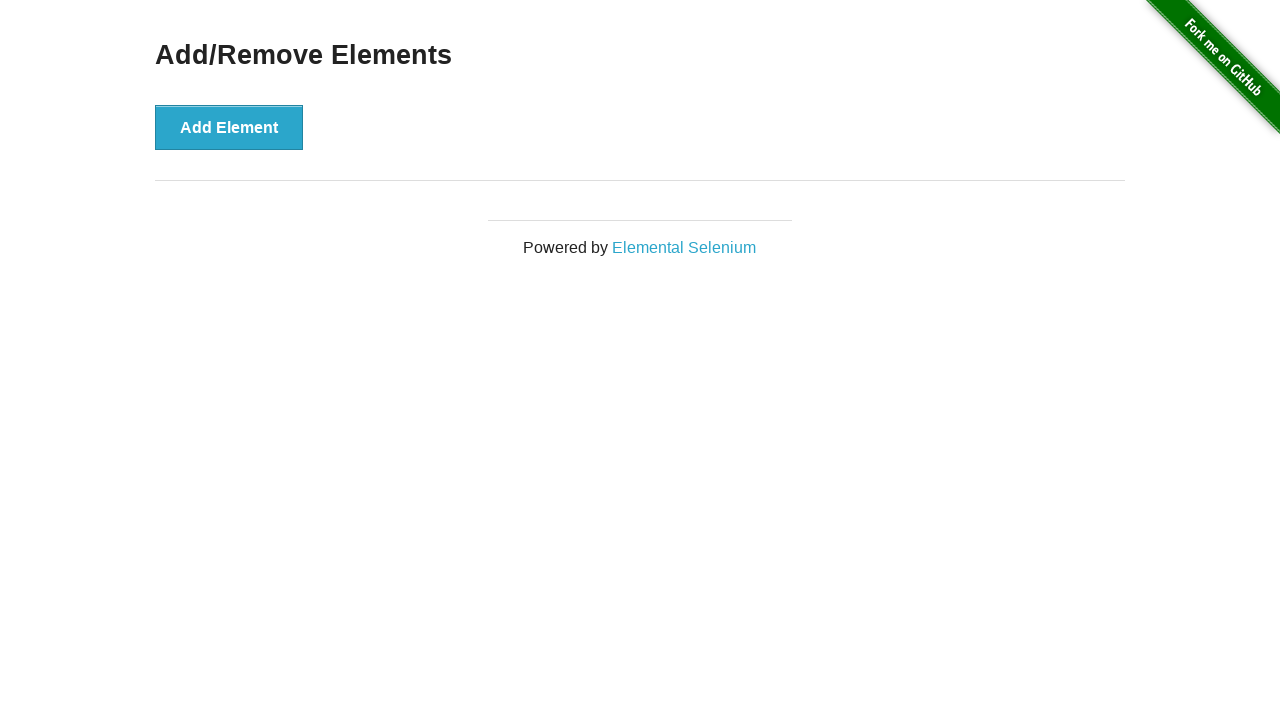